Tests hover functionality by hovering over the third figure and verifying the displayed user name

Starting URL: https://the-internet.herokuapp.com/hovers

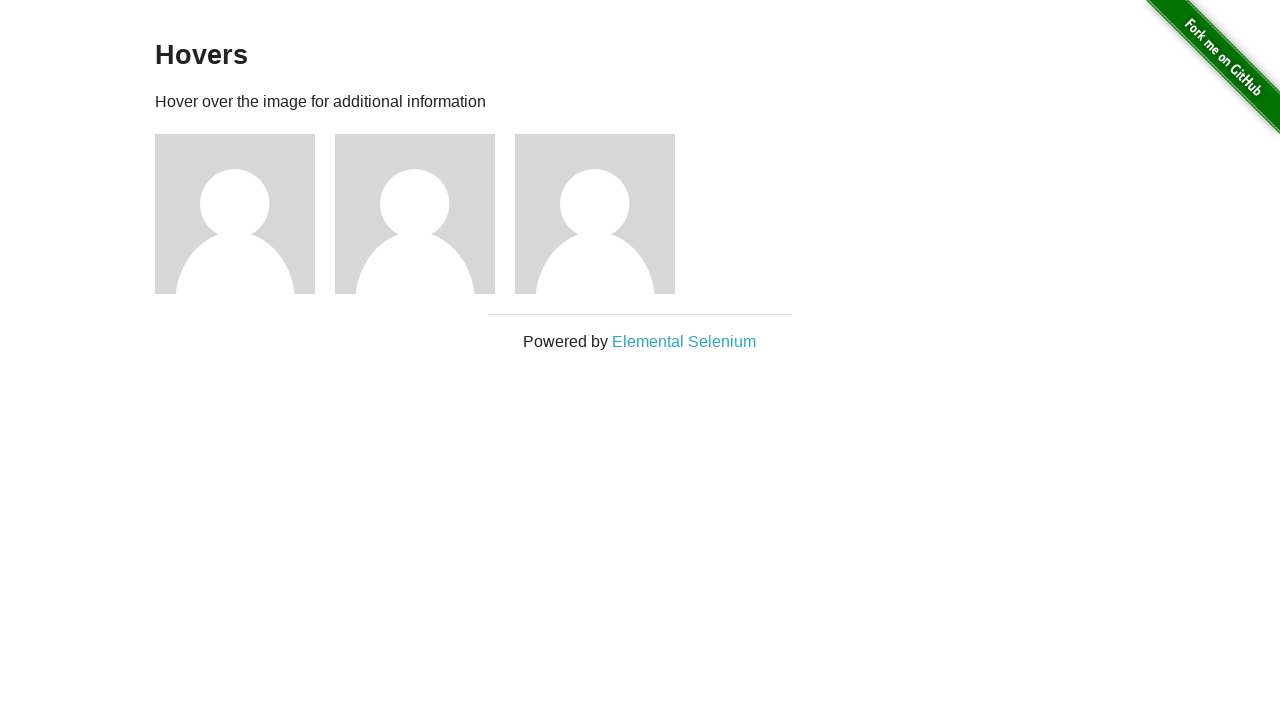

Navigated to hovers page
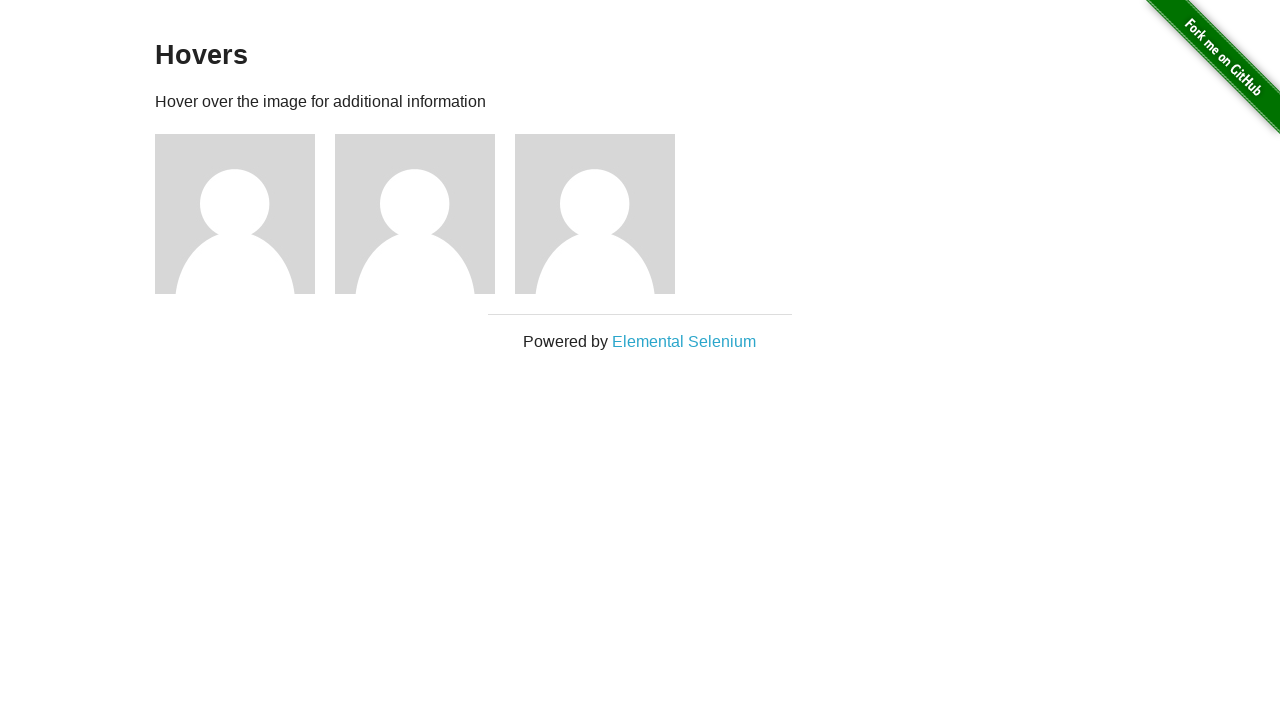

Hovered over the third figure at (245, 214) on .figure:nth-child(3)
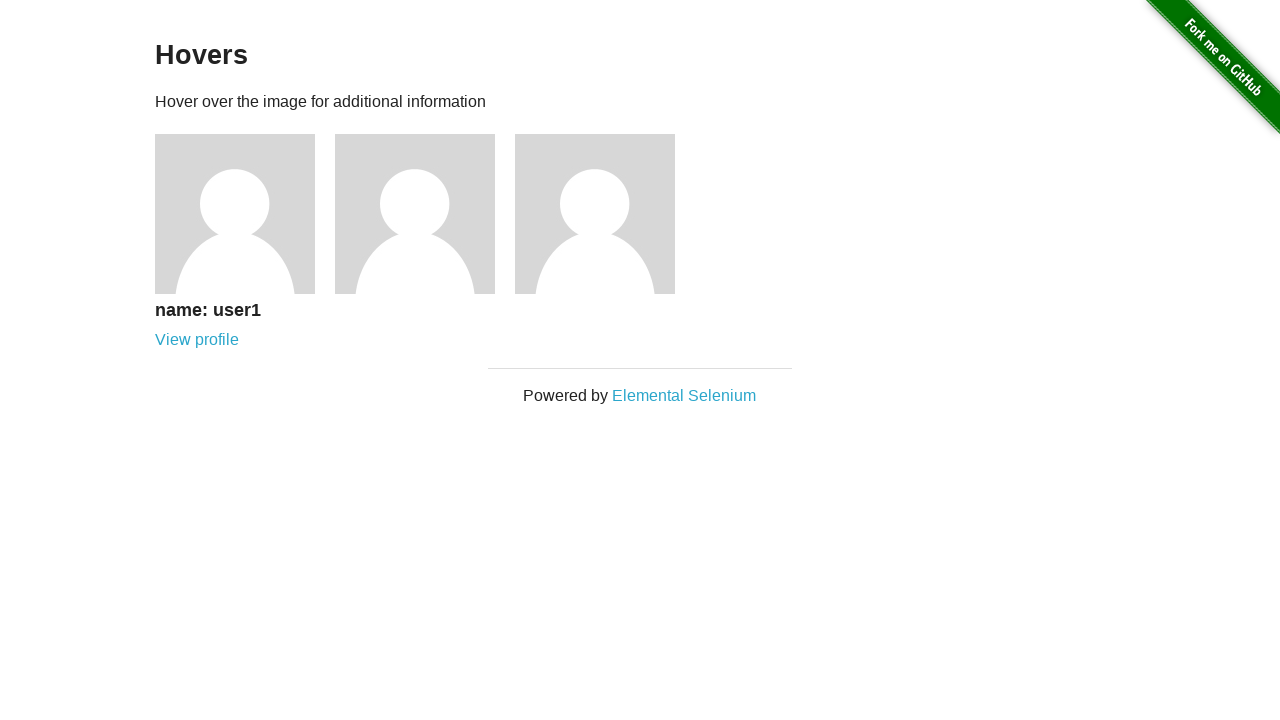

Verified hover details appeared for the third figure
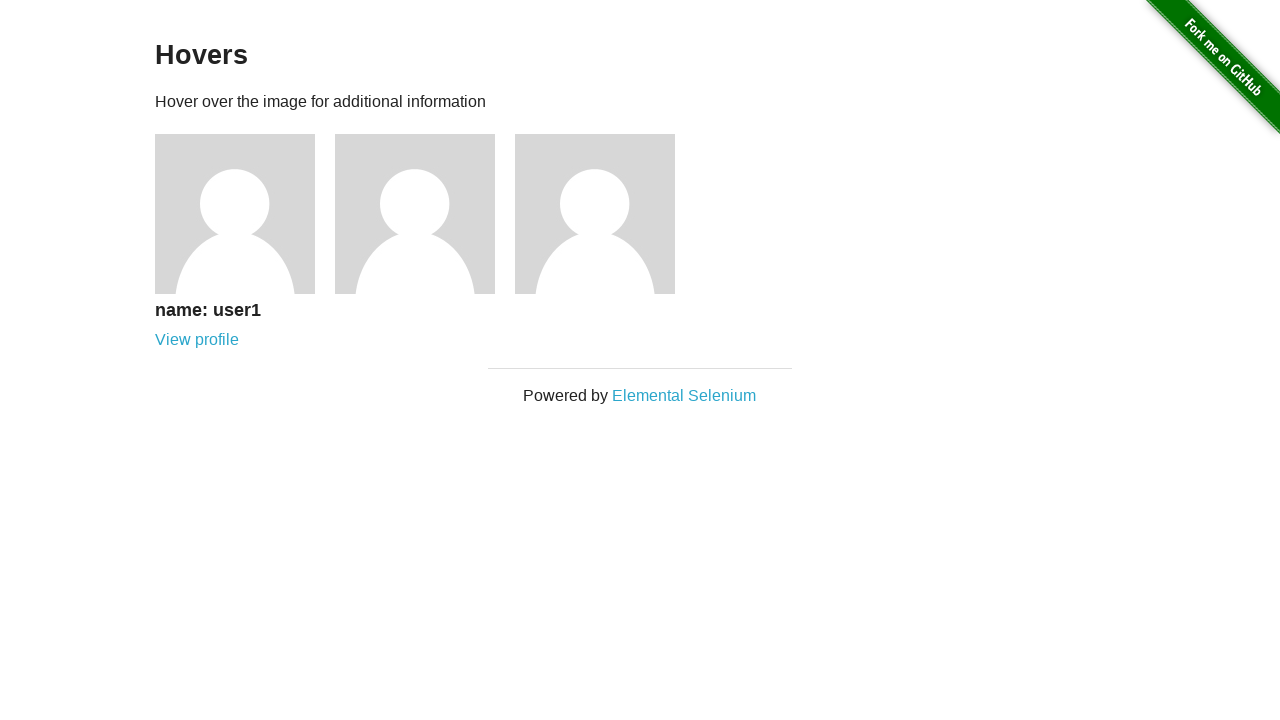

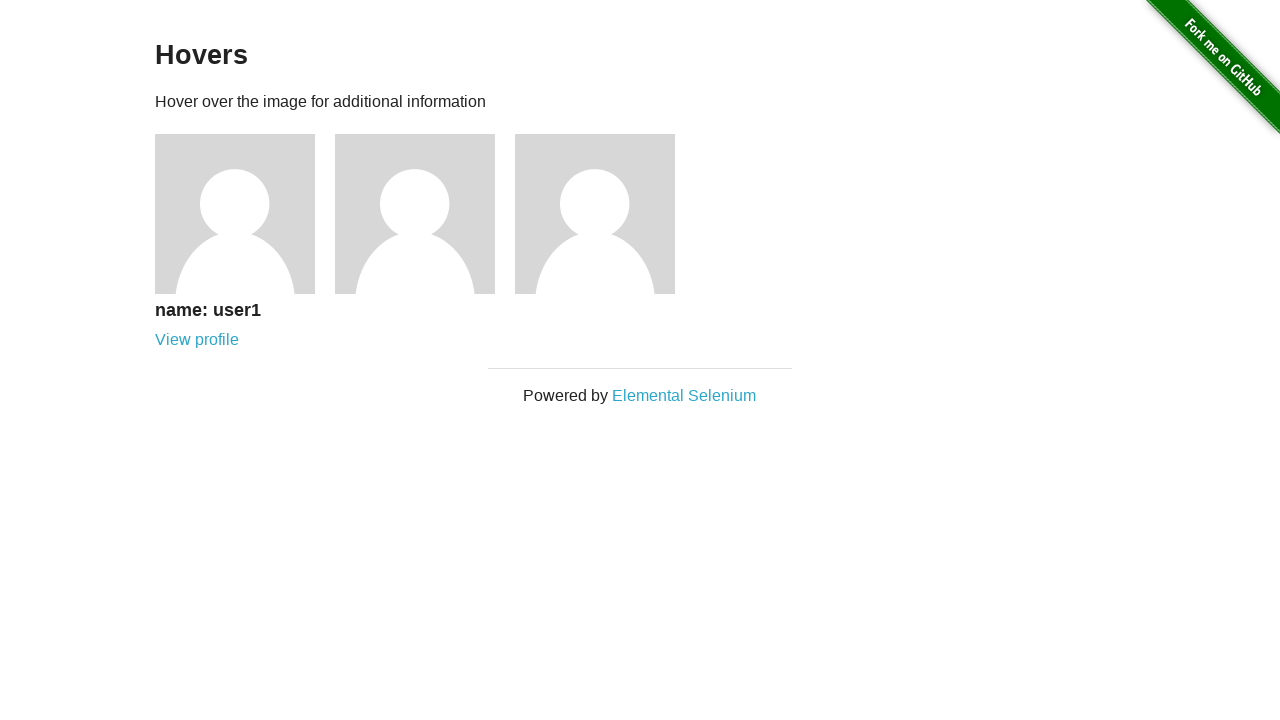